Navigates to the Demoblaze homepage and verifies that product card images are displayed

Starting URL: https://www.demoblaze.com/index.html

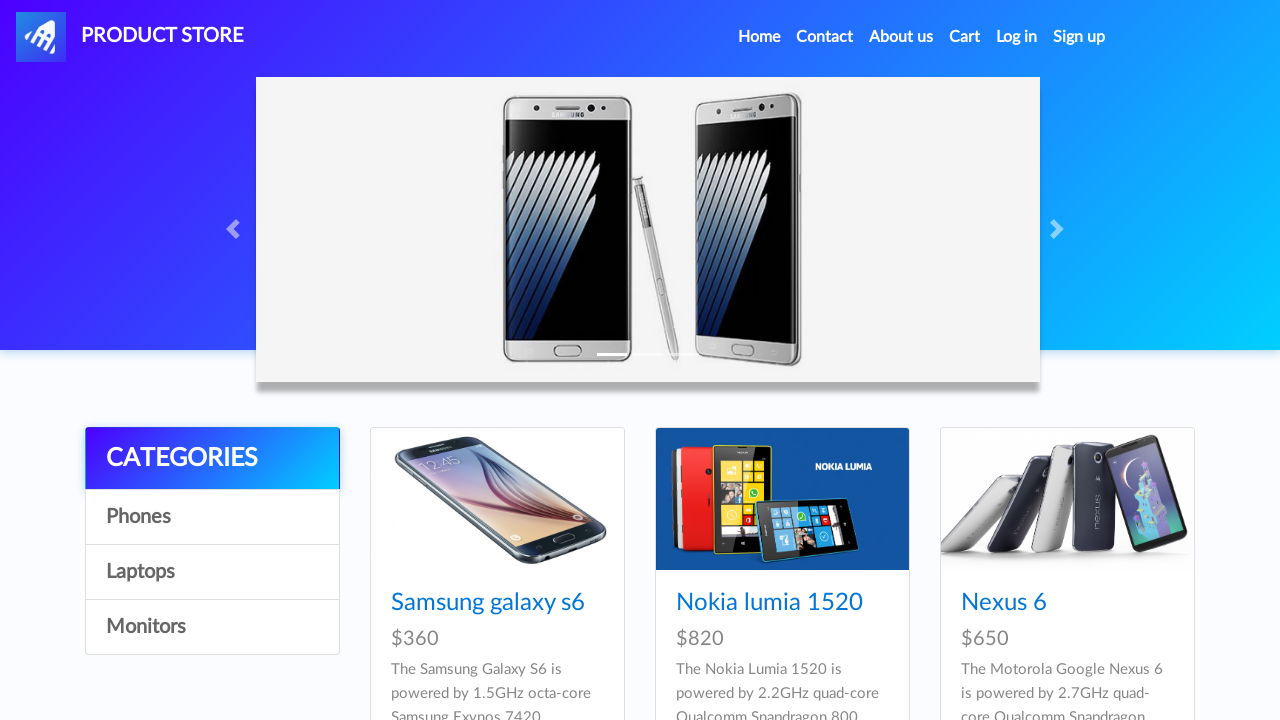

Waited for page to fully load (networkidle)
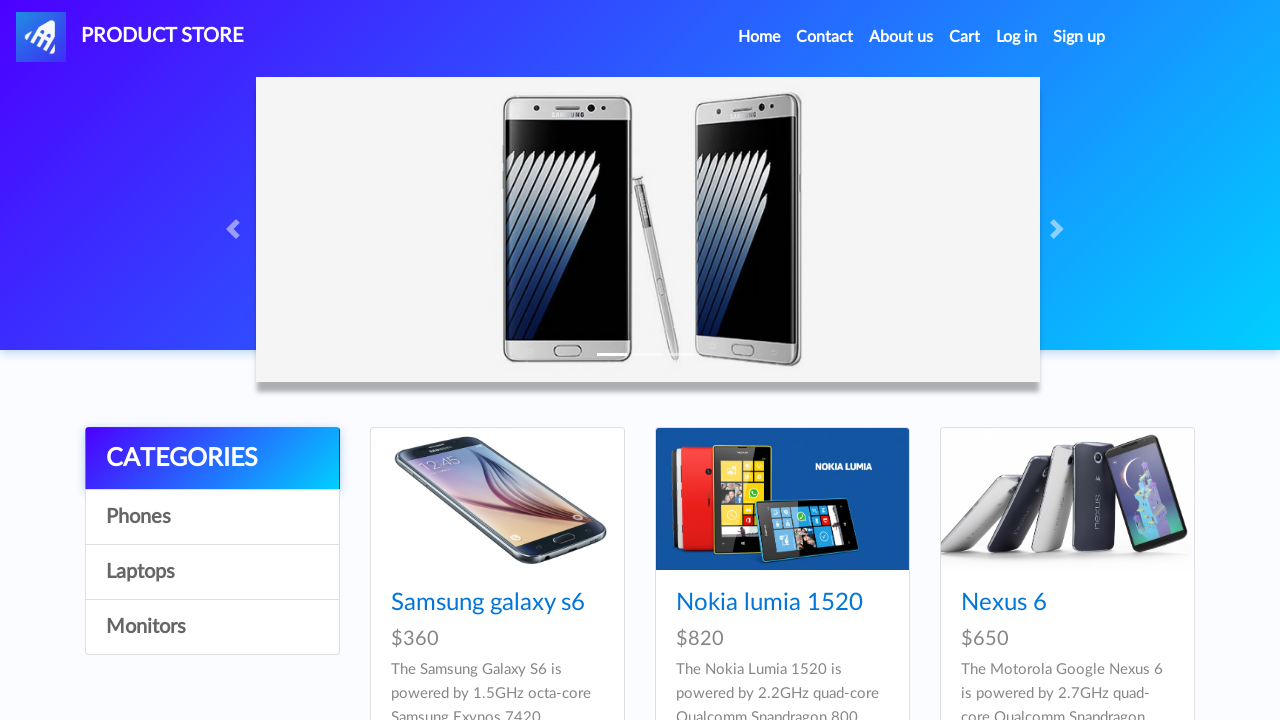

Verified that the 7th product card image is visible
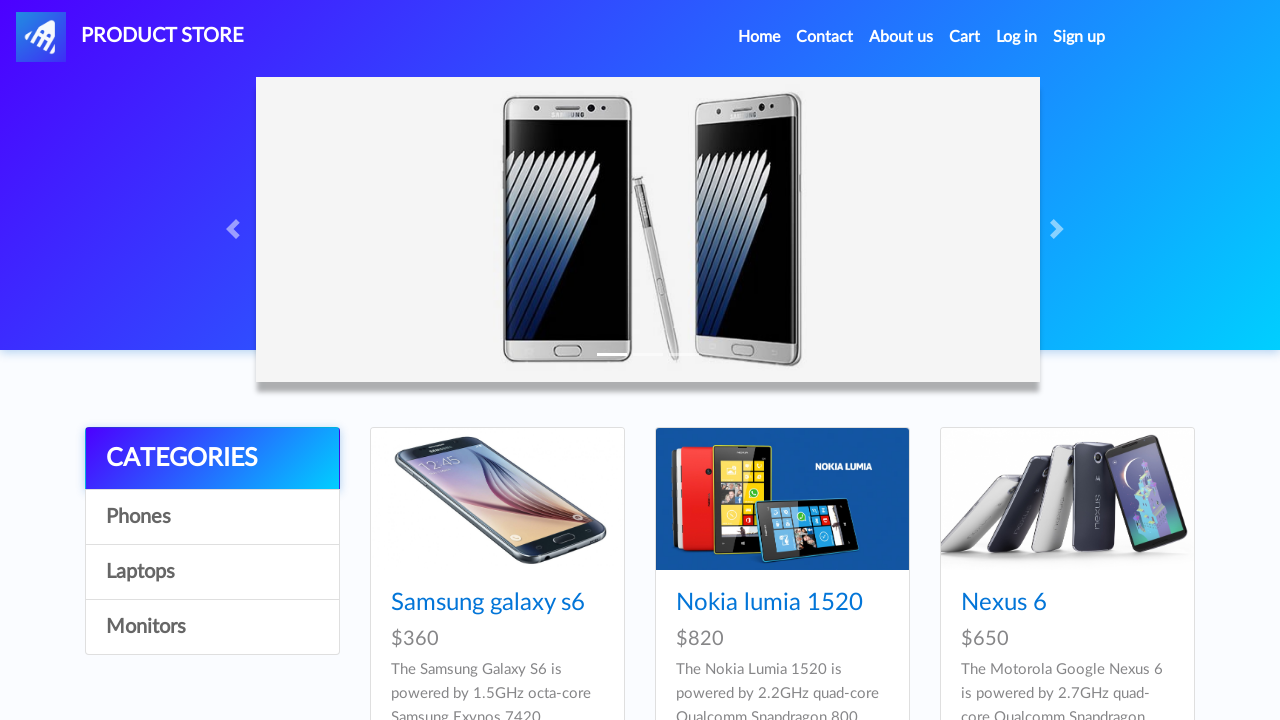

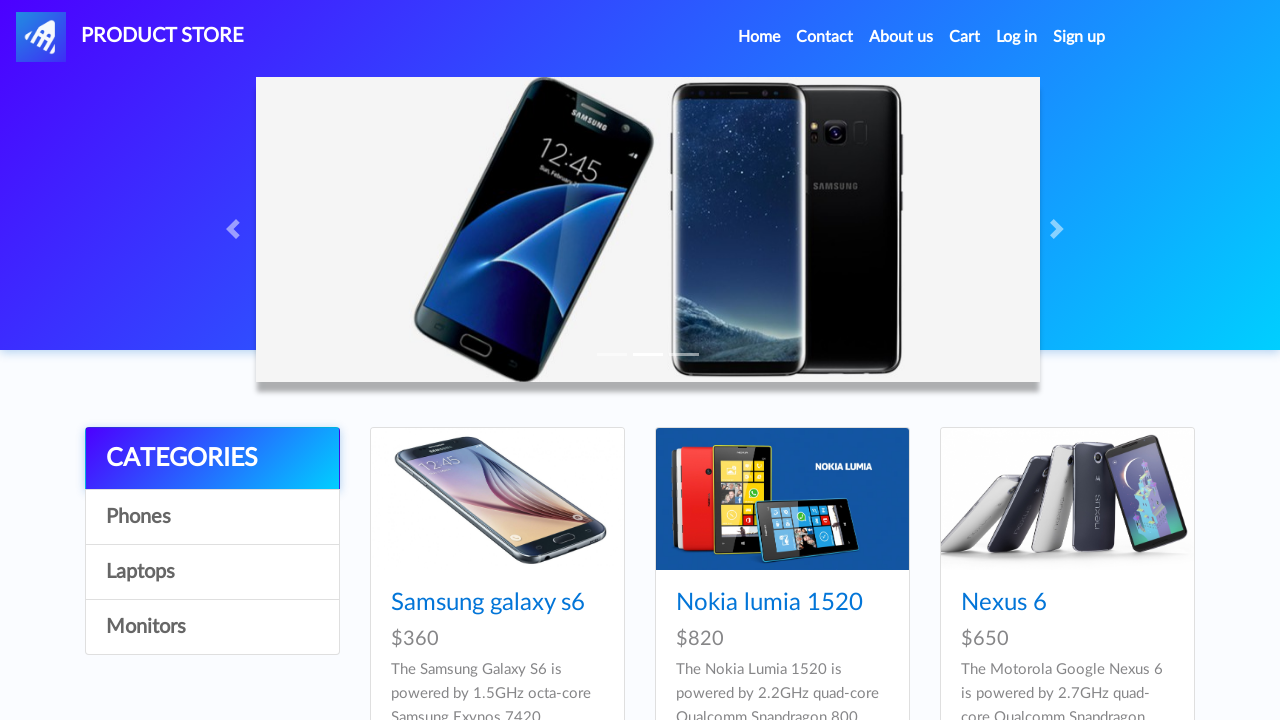